Navigates to Flipkart homepage and verifies that images are present on the page by checking their visibility status

Starting URL: https://www.flipkart.com/

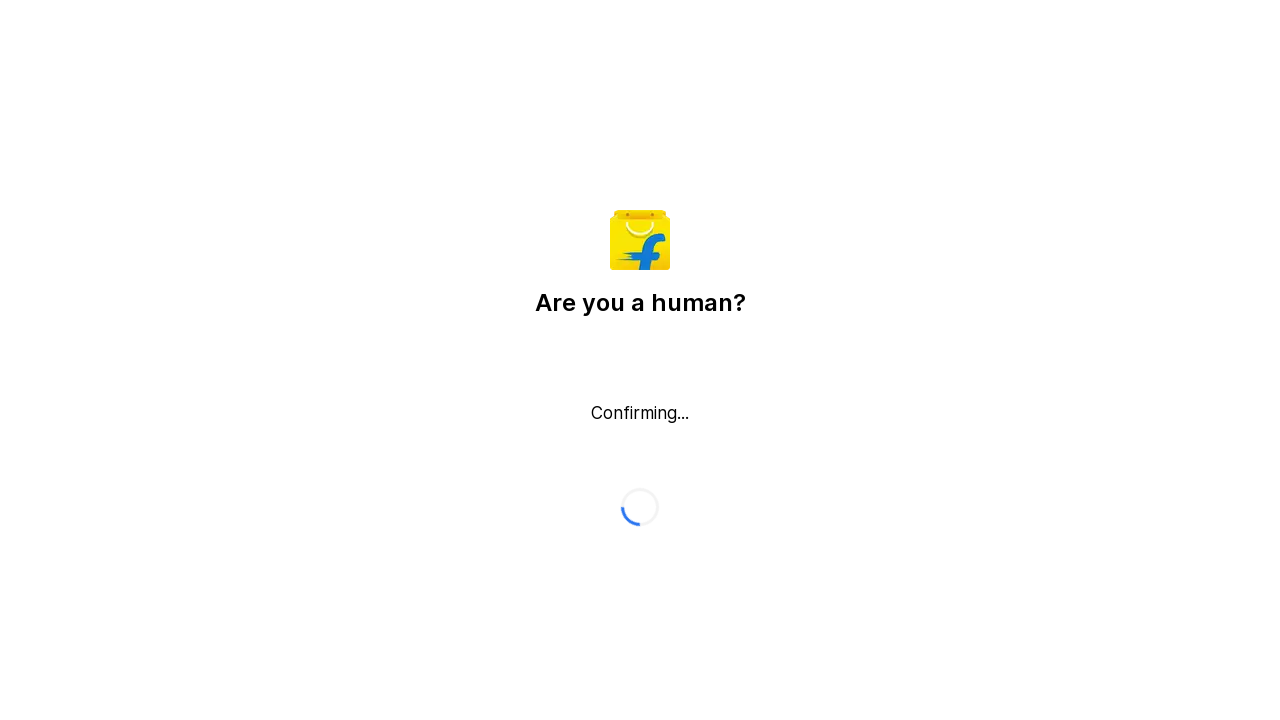

Waited for page to load with networkidle state
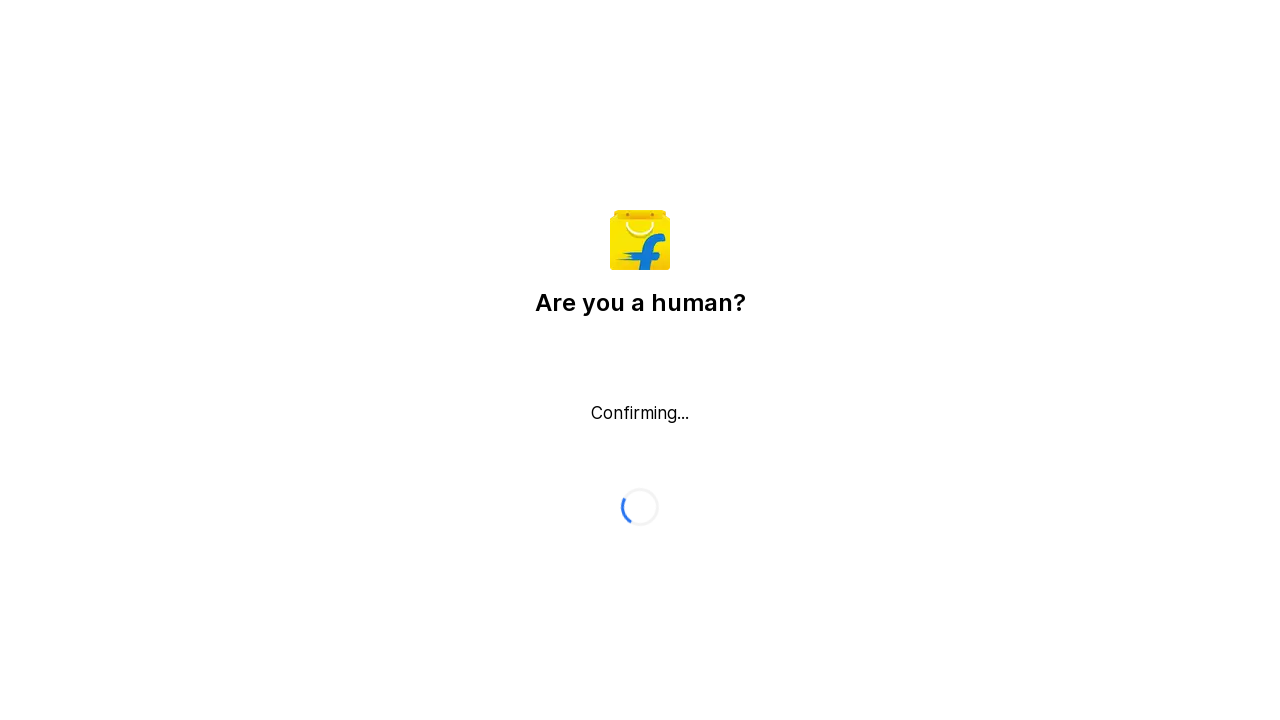

Retrieved all image elements from the page
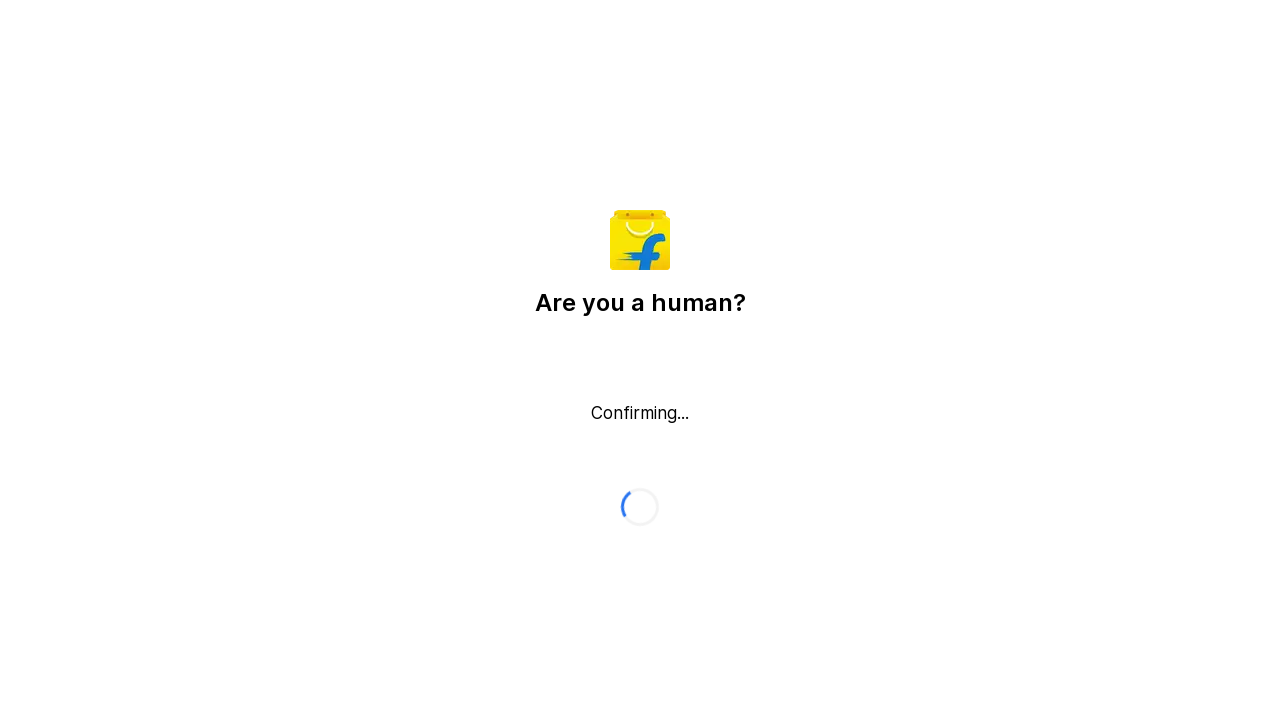

Checked visibility status of 1 images: 1 visible, 0 hidden
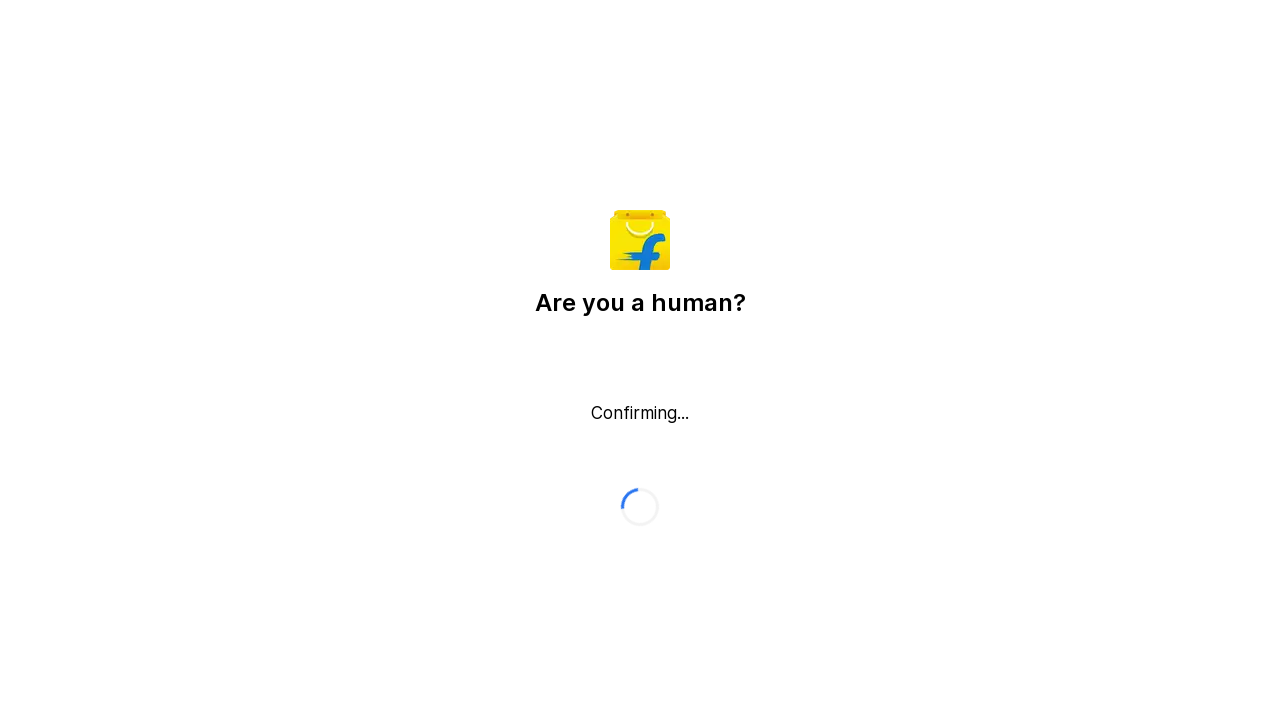

Verified that images are present on the Flipkart homepage
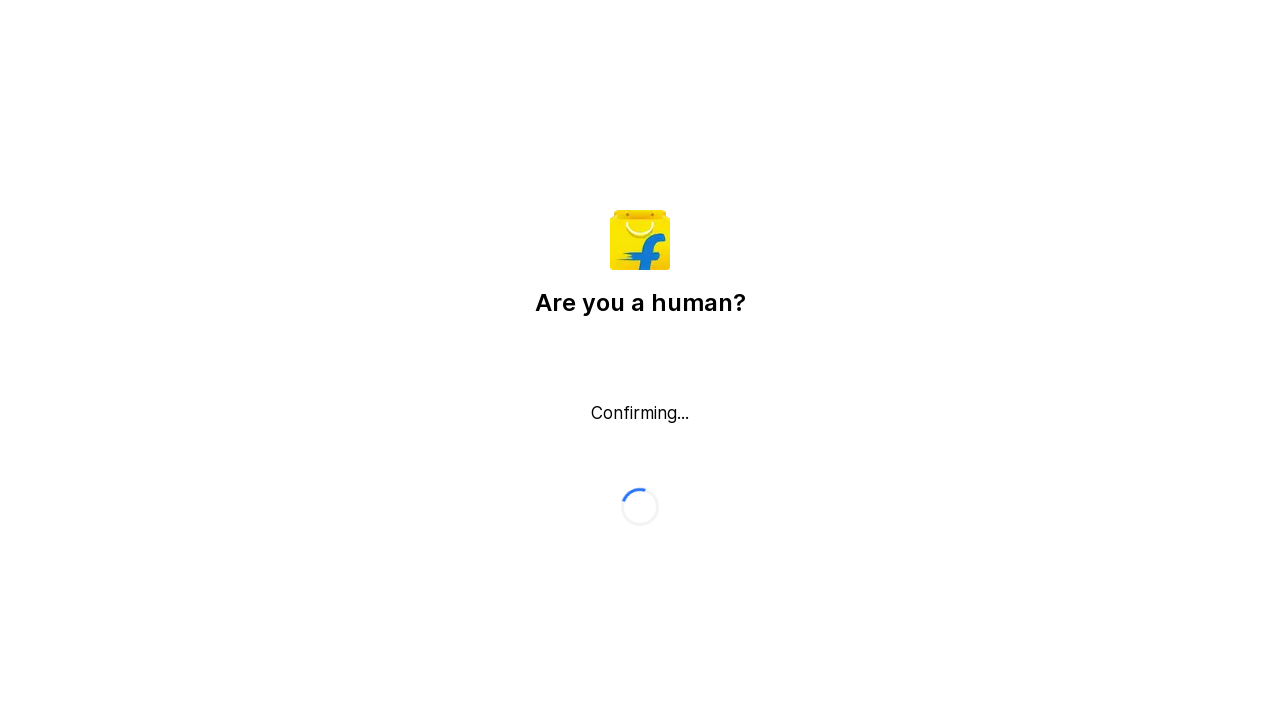

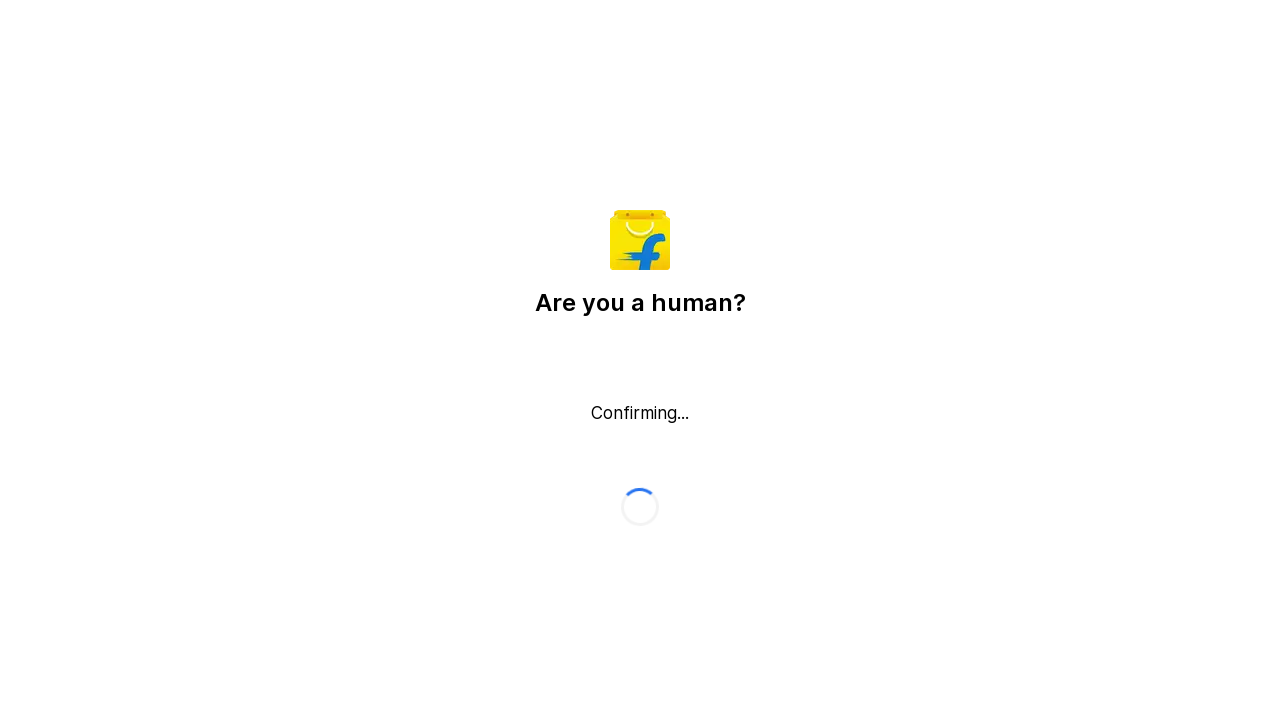